Tests navigation to the Forum section by clicking the Forum link and verifying the page header

Starting URL: https://www.linux.org.ru

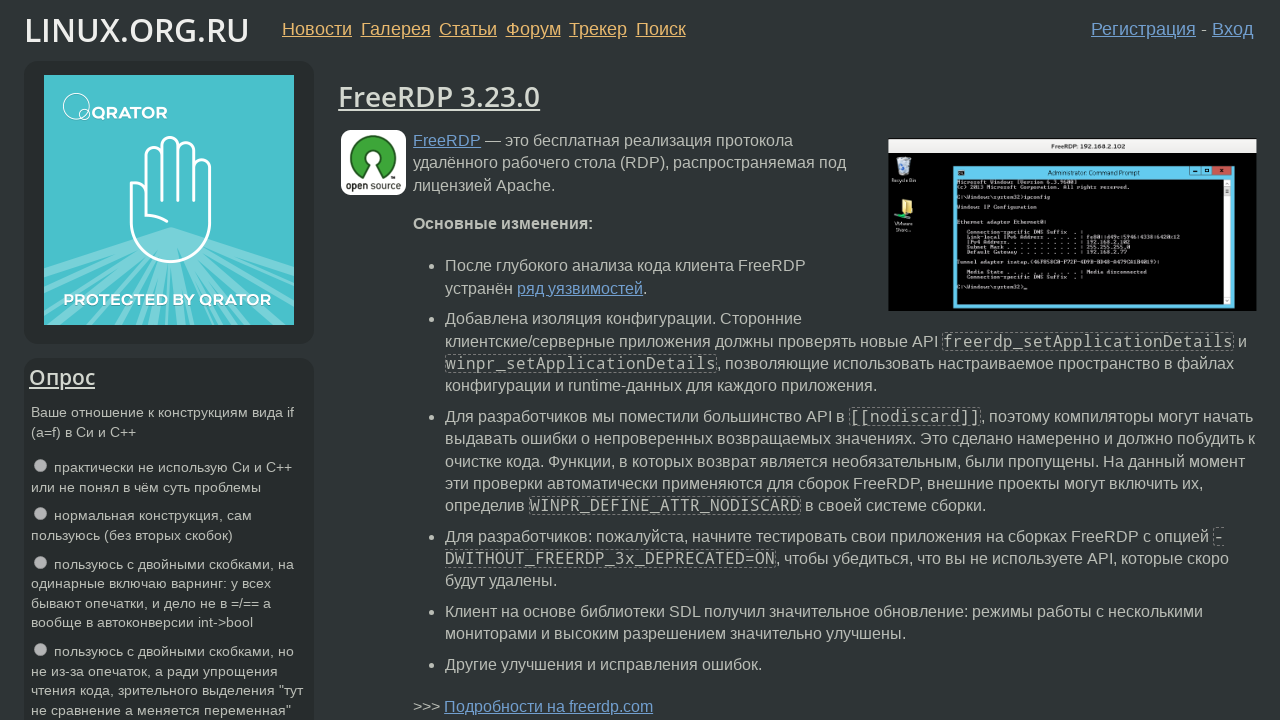

Clicked on Forum link at (533, 29) on xpath=//a[contains(text(), 'Форум')]
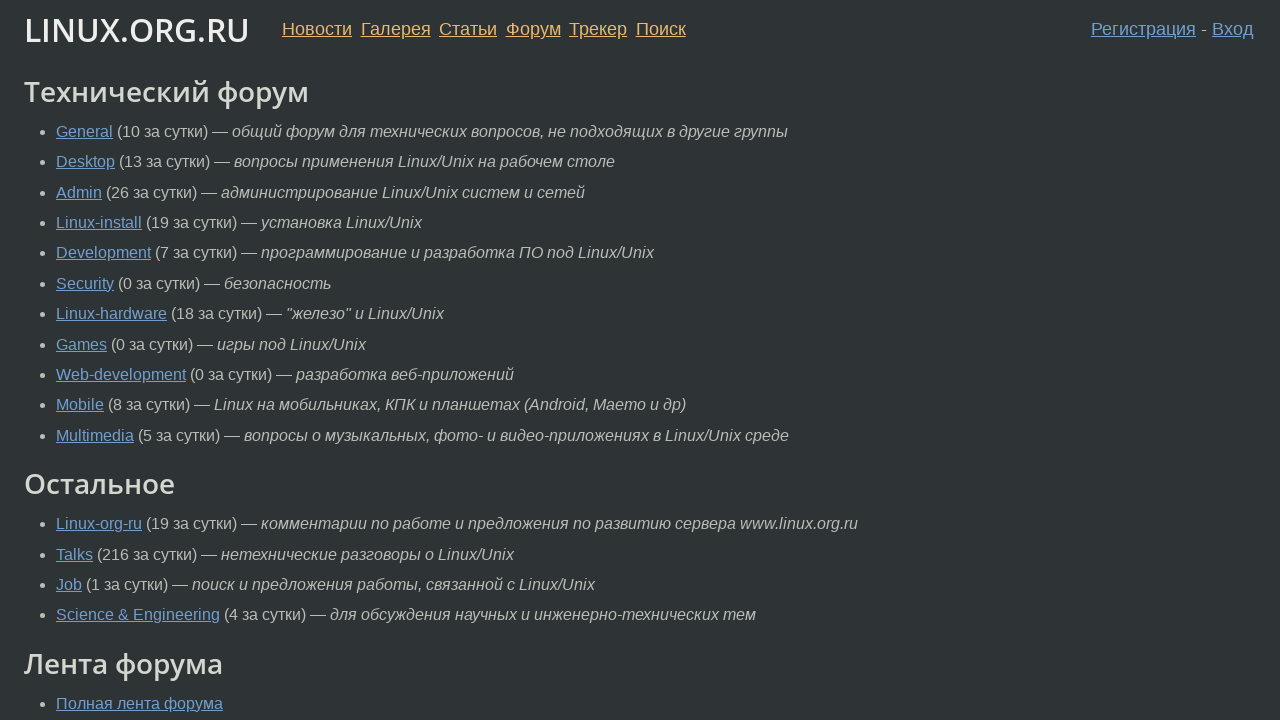

Verified Technical Forum header is present on the page
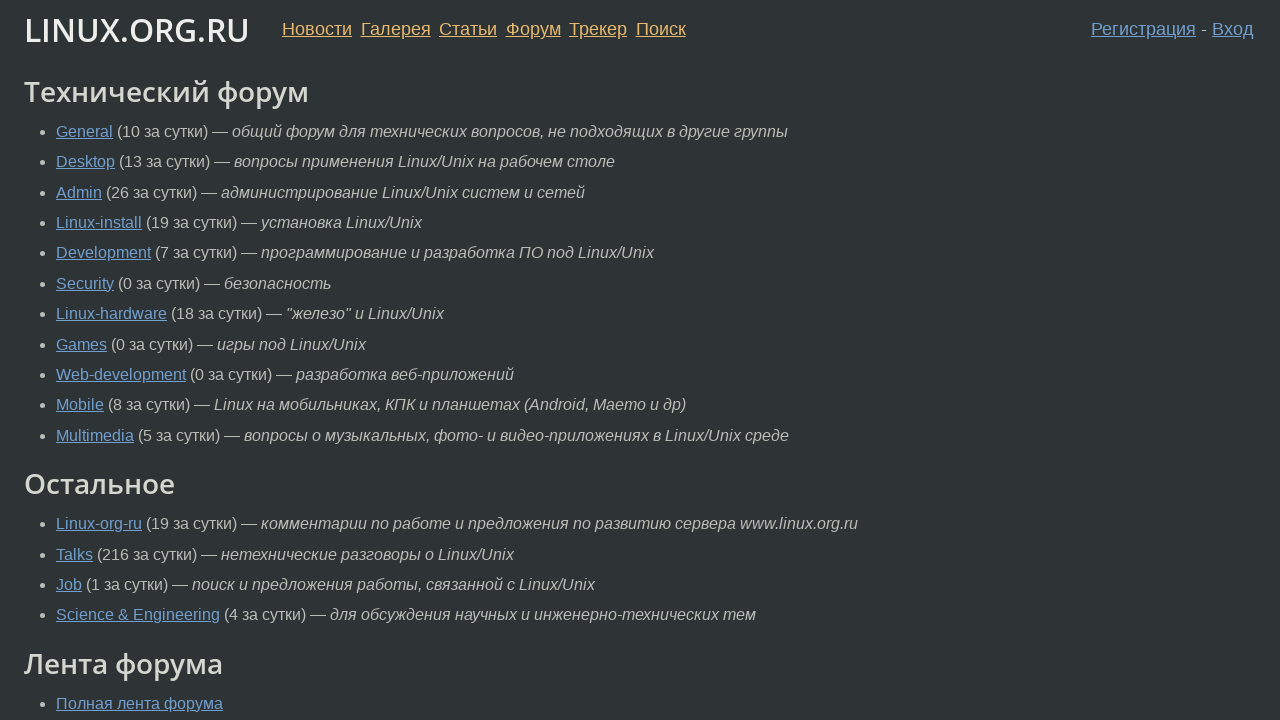

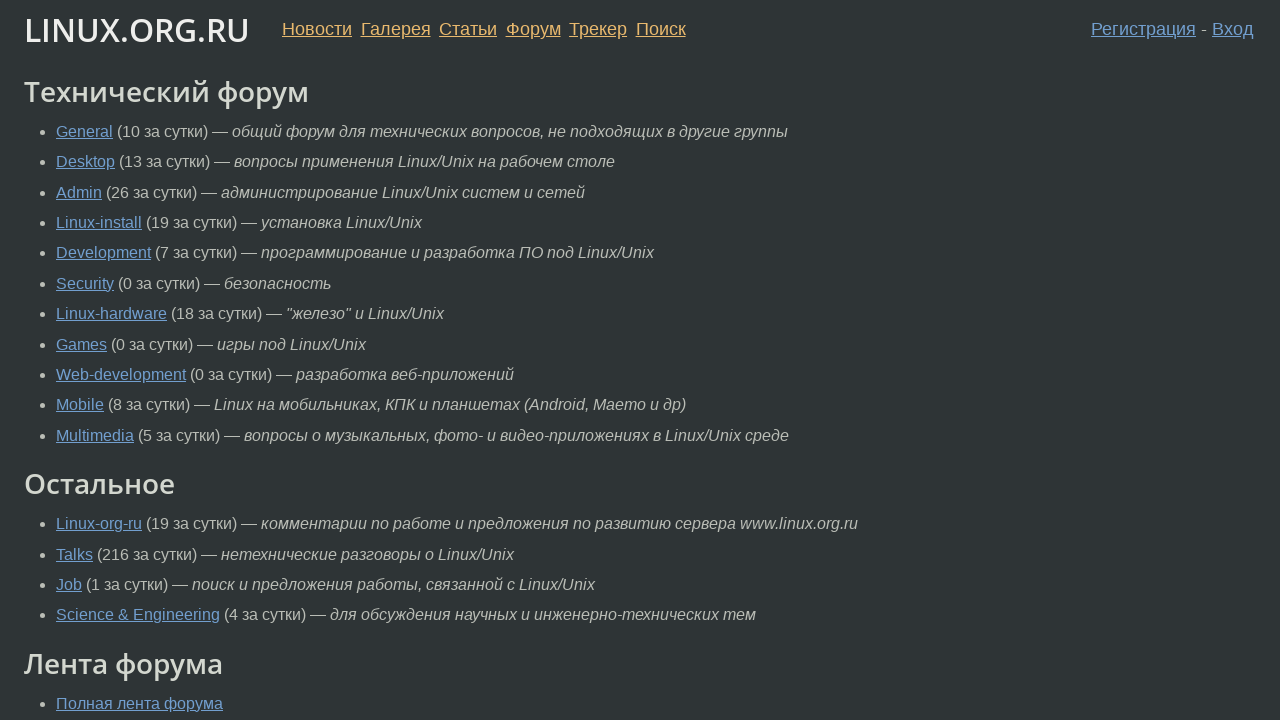